Tests selecting an option from a dropdown using Selenium's Select helper class to choose "Option 1" by visible text, then verifies the selection.

Starting URL: https://the-internet.herokuapp.com/dropdown

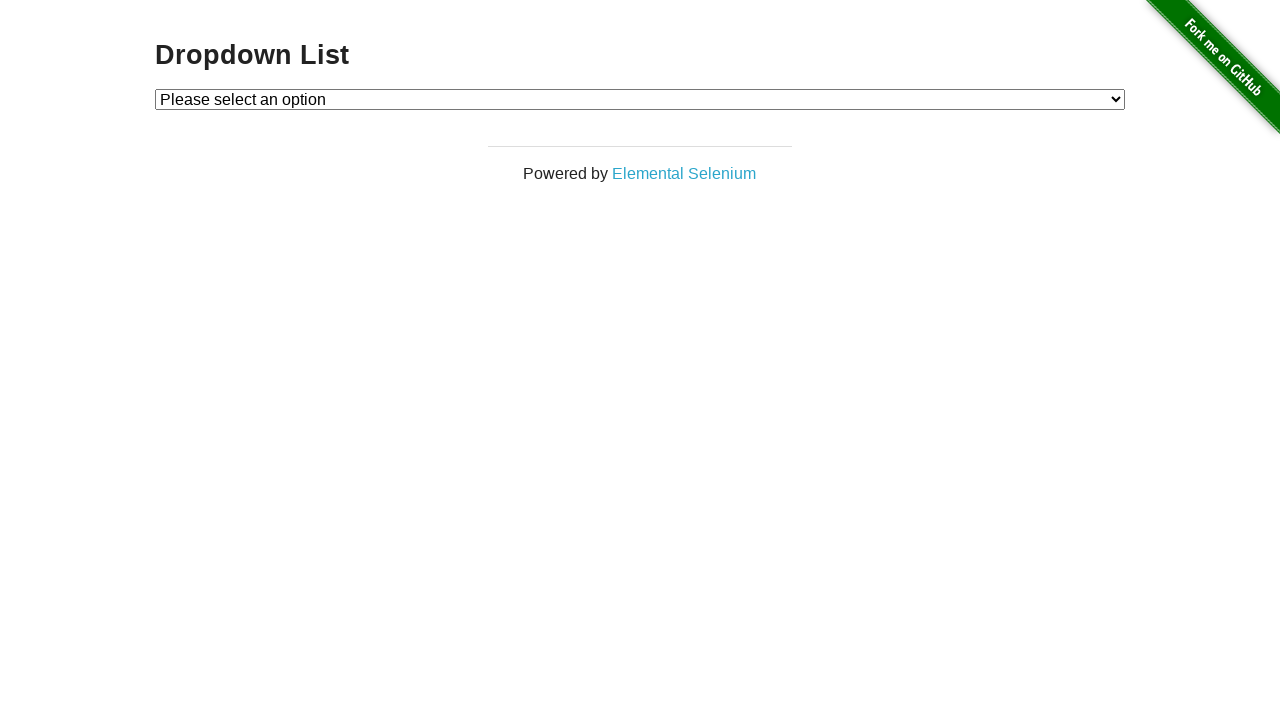

Selected 'Option 1' from the dropdown by visible text on #dropdown
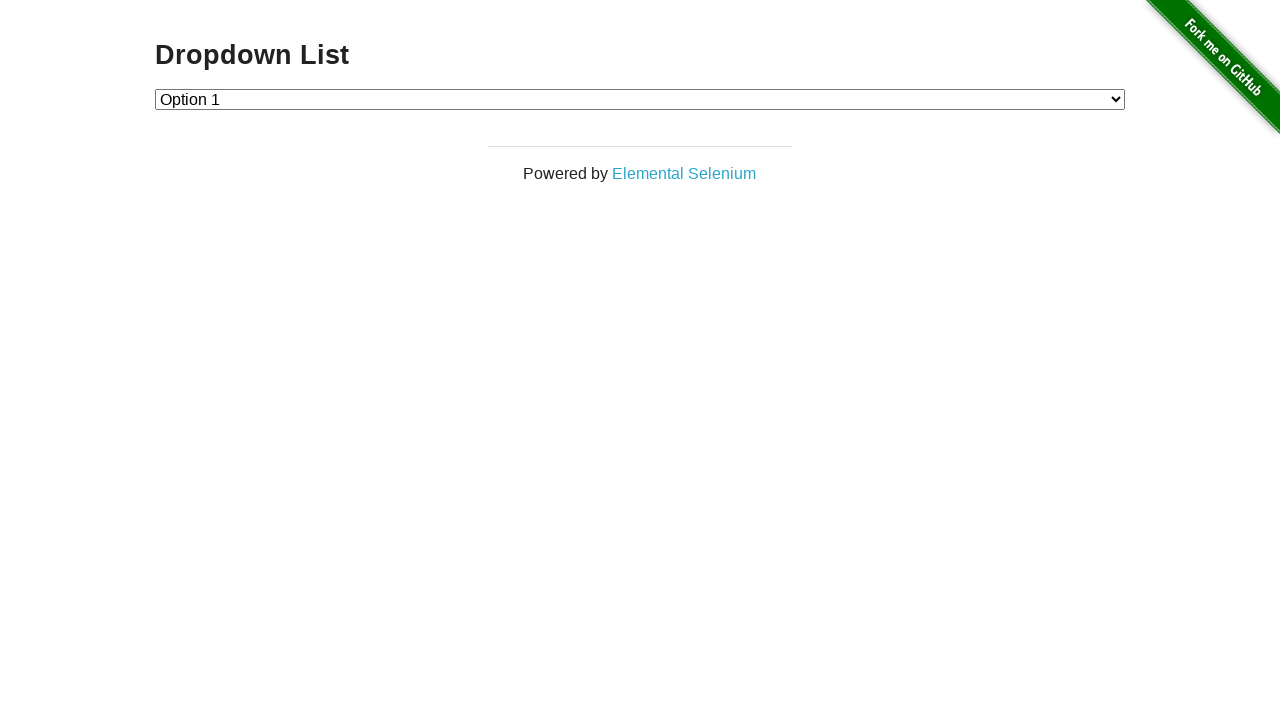

Retrieved the text of the selected option
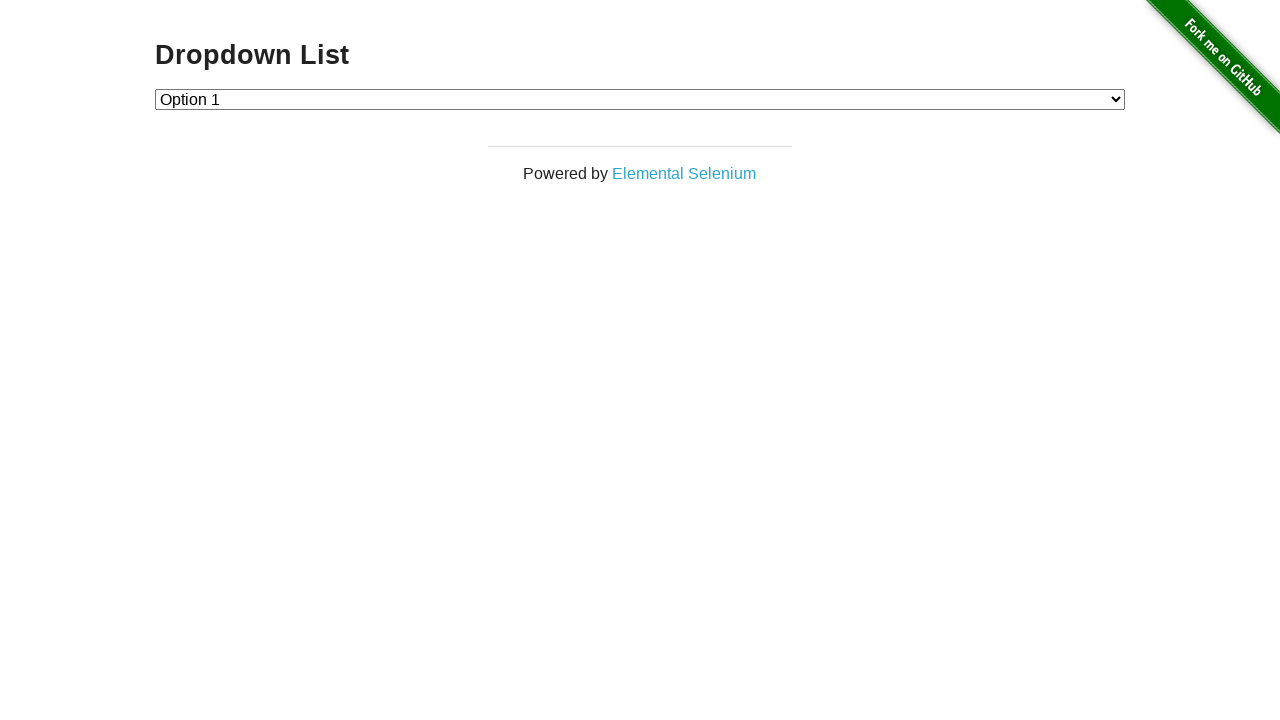

Verified that the selected option text is 'Option 1'
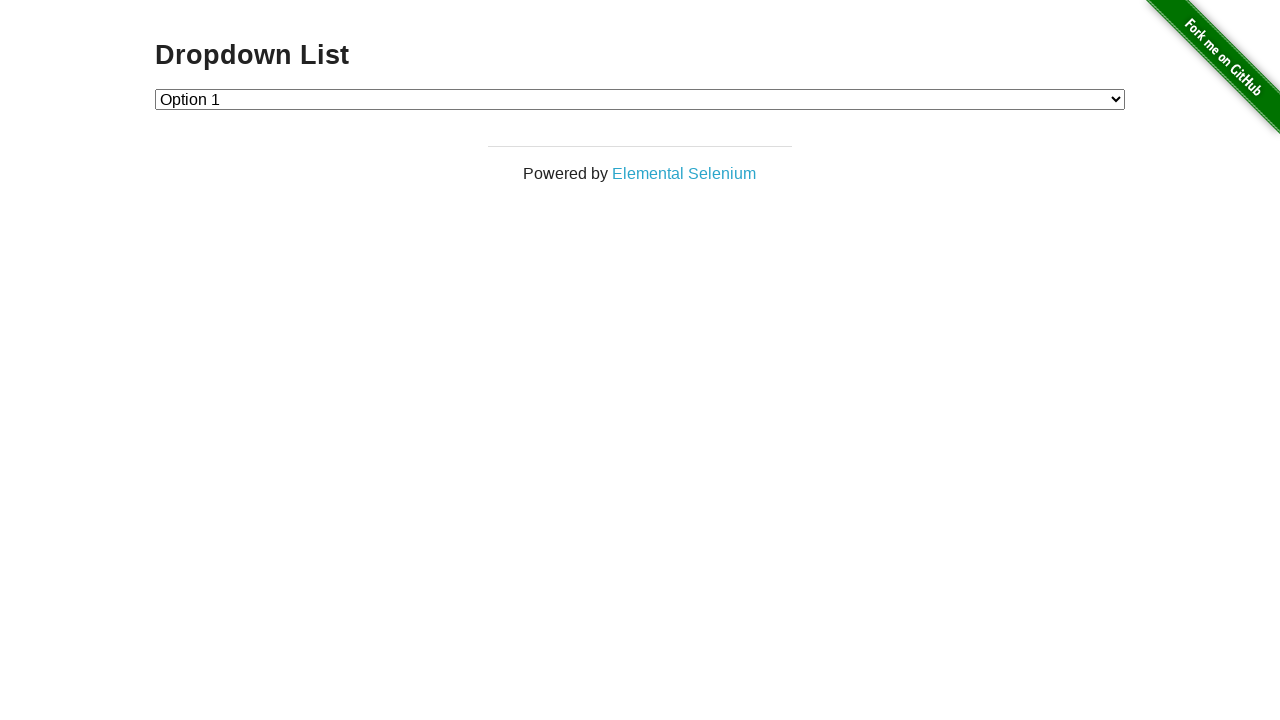

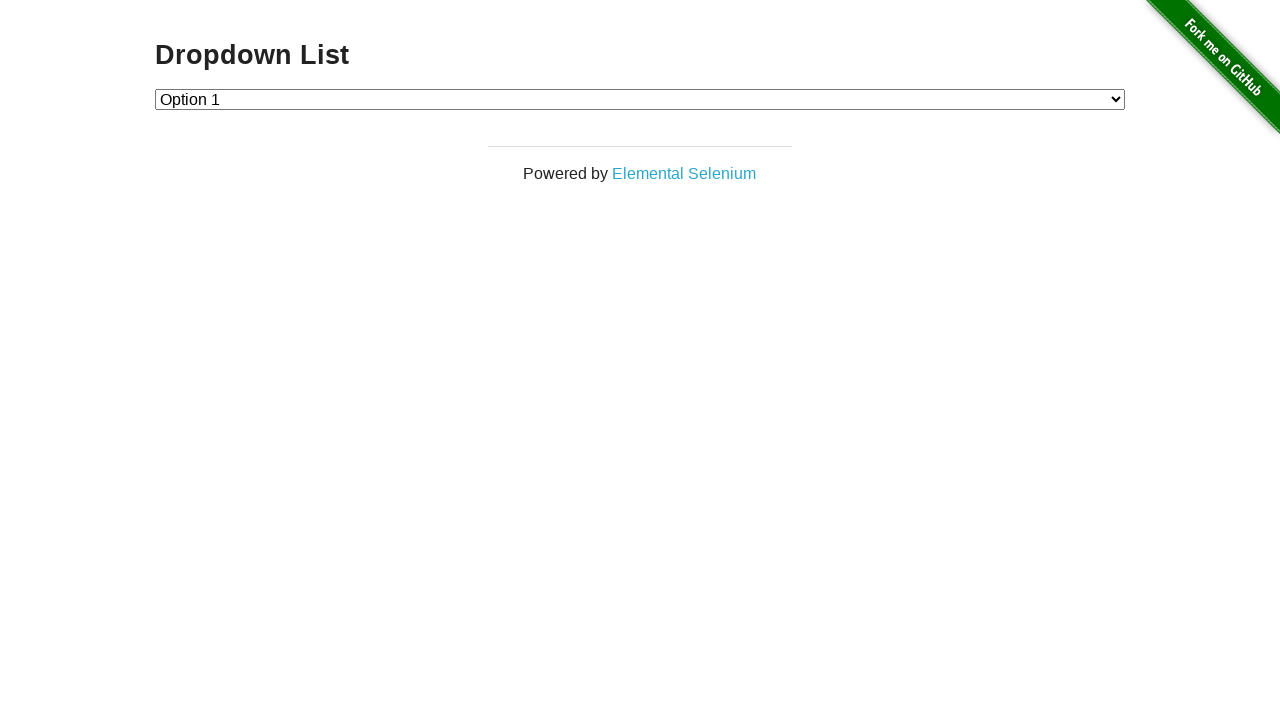